Navigates to a football statistics website, selects "All matches" option, chooses Argentina from country dropdown, and verifies table data is displayed

Starting URL: https://www.adamchoi.co.uk/teamgoals/detailed

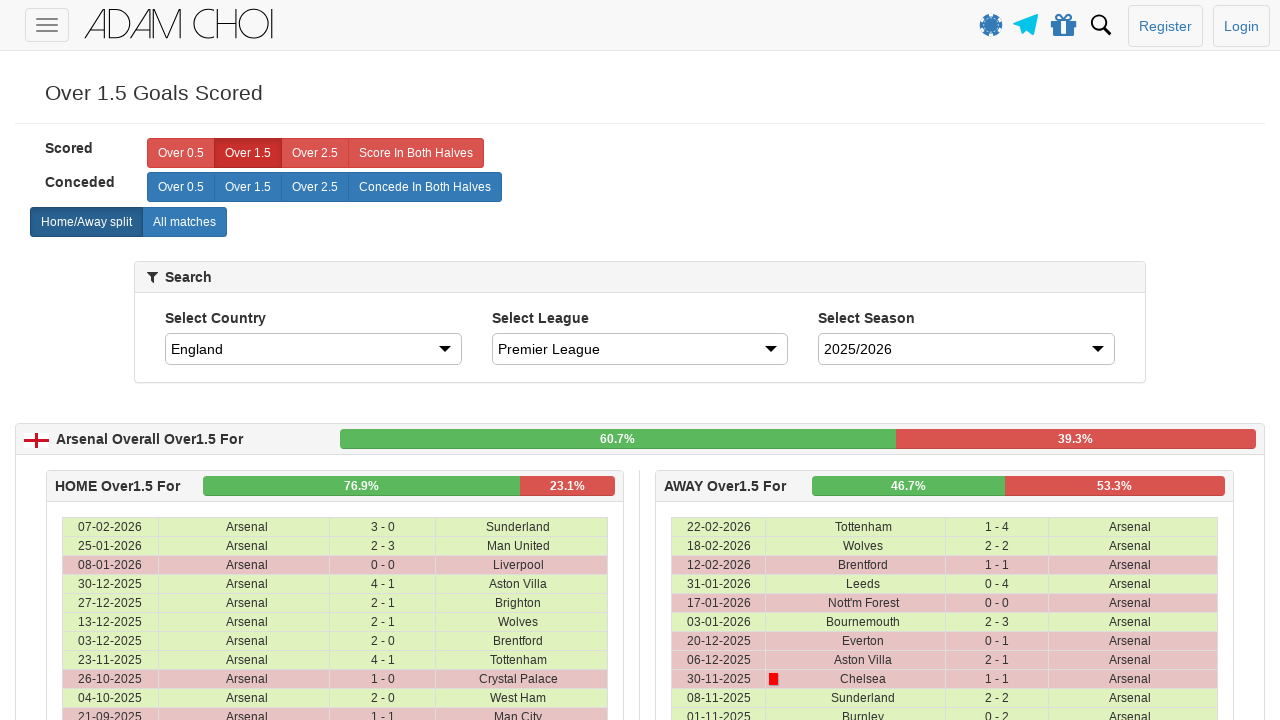

Clicked on 'All matches' label at (184, 222) on label[analytics-event="All matches"]
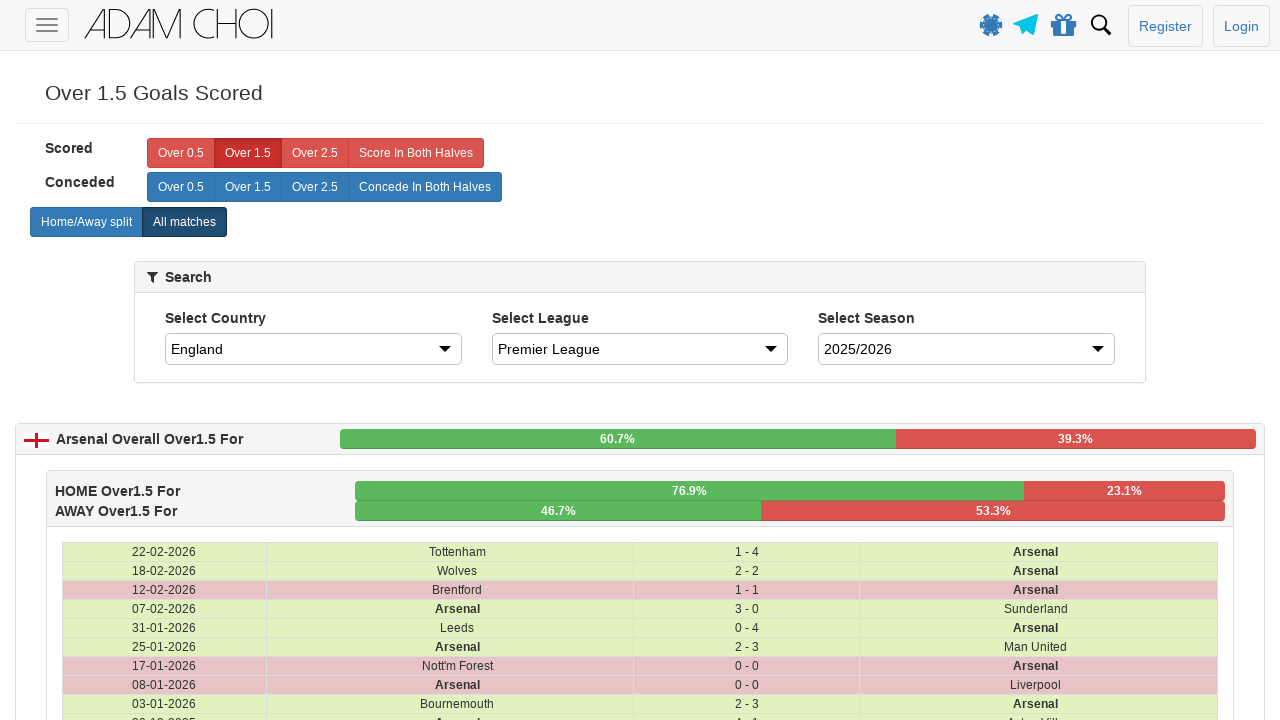

Selected Argentina from country dropdown on #country
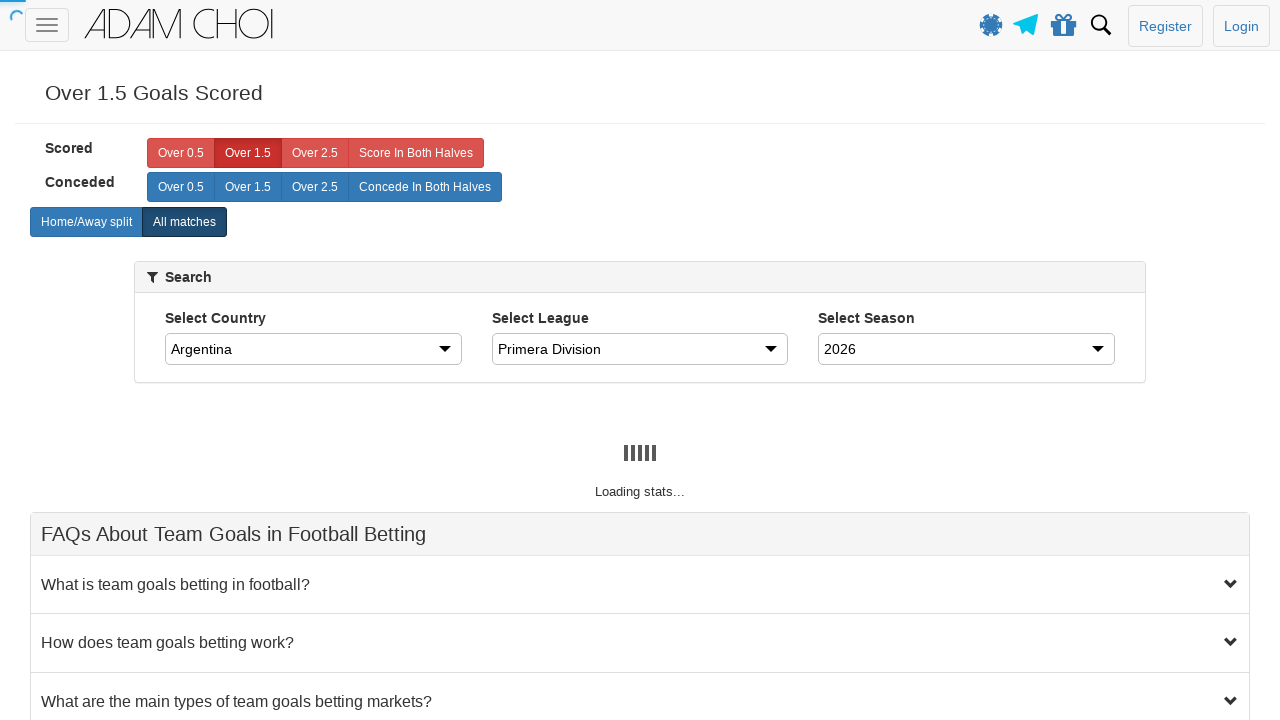

Table data loaded with rows displayed
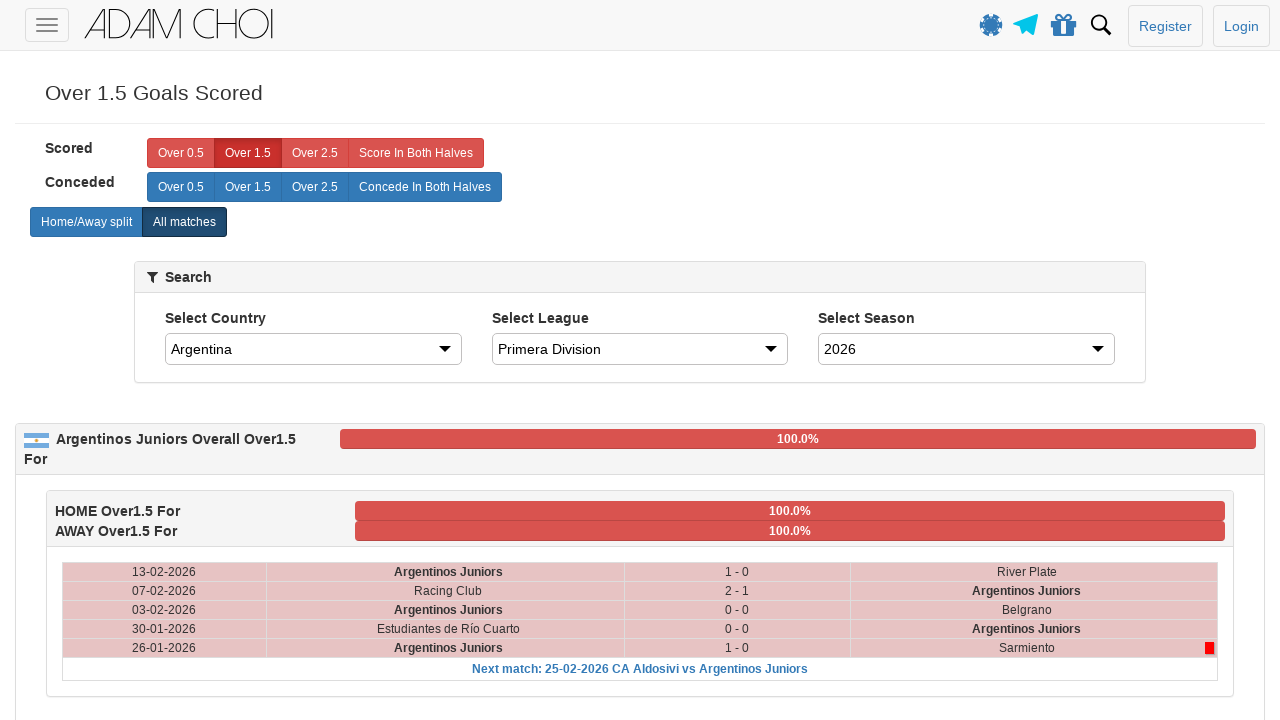

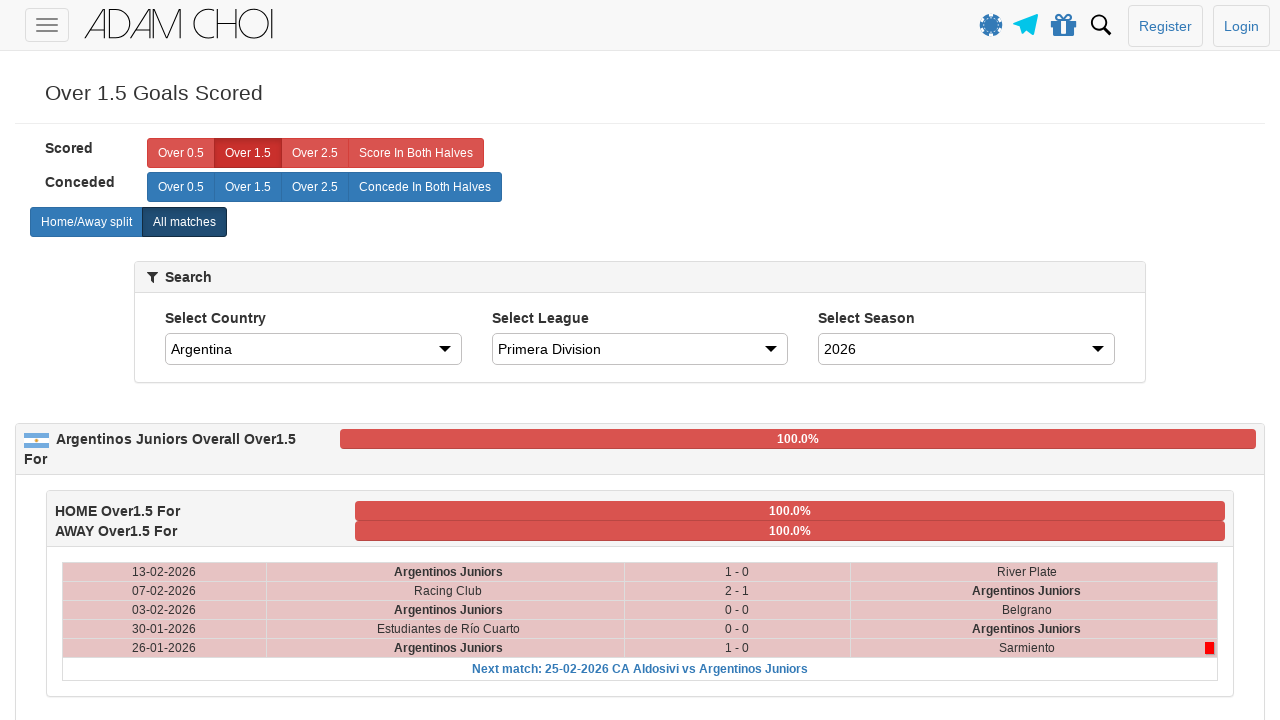